Tests that the currently applied filter link is highlighted with selected class

Starting URL: https://demo.playwright.dev/todomvc

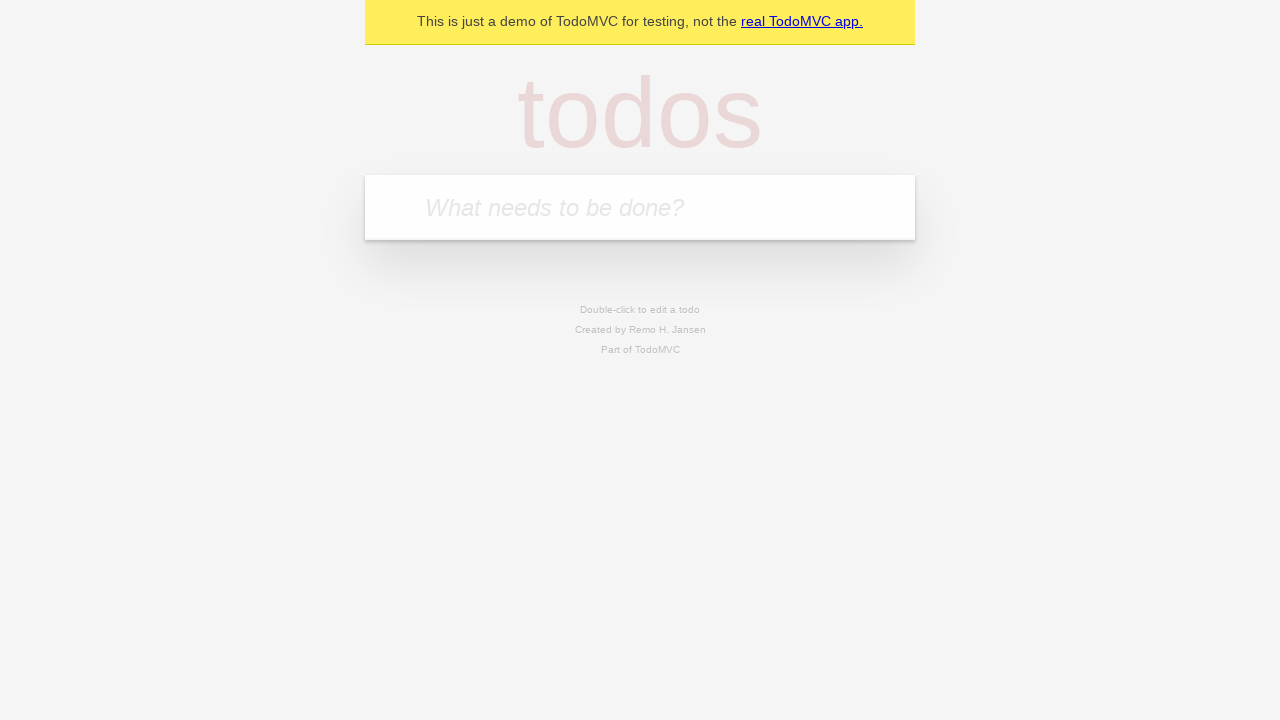

Filled todo input with 'buy some cheese' on internal:attr=[placeholder="What needs to be done?"i]
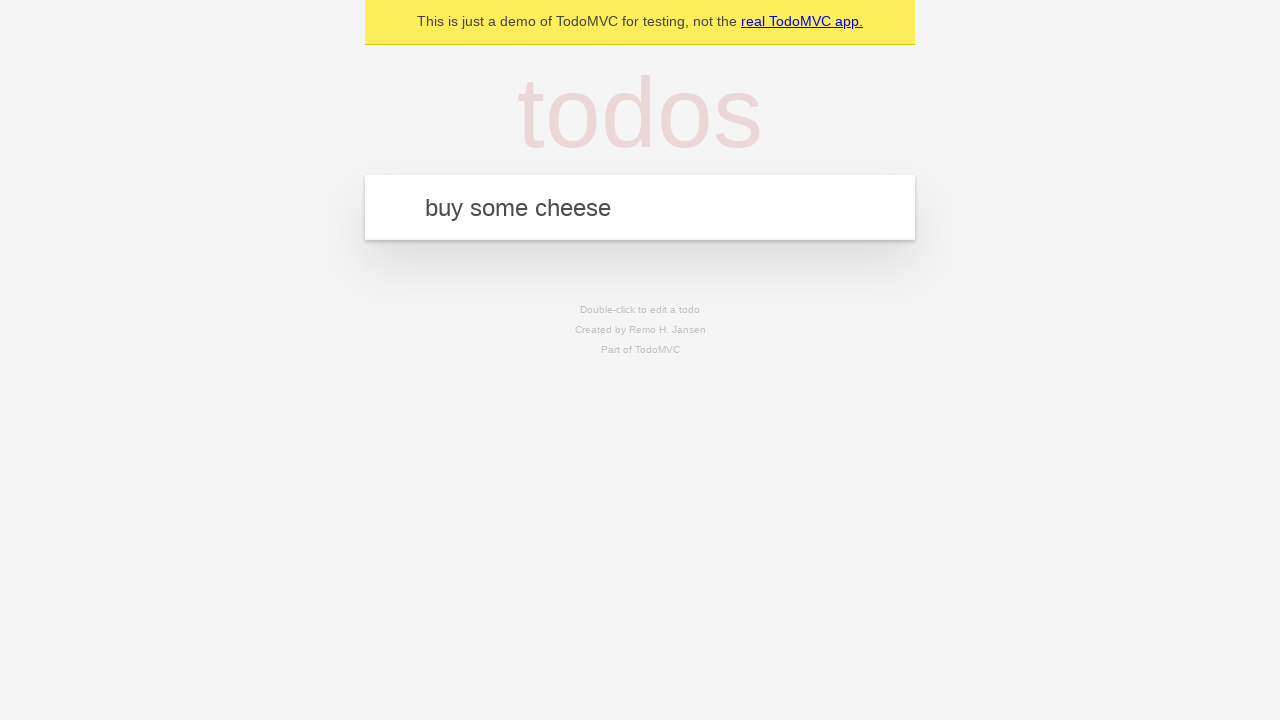

Pressed Enter to add first todo on internal:attr=[placeholder="What needs to be done?"i]
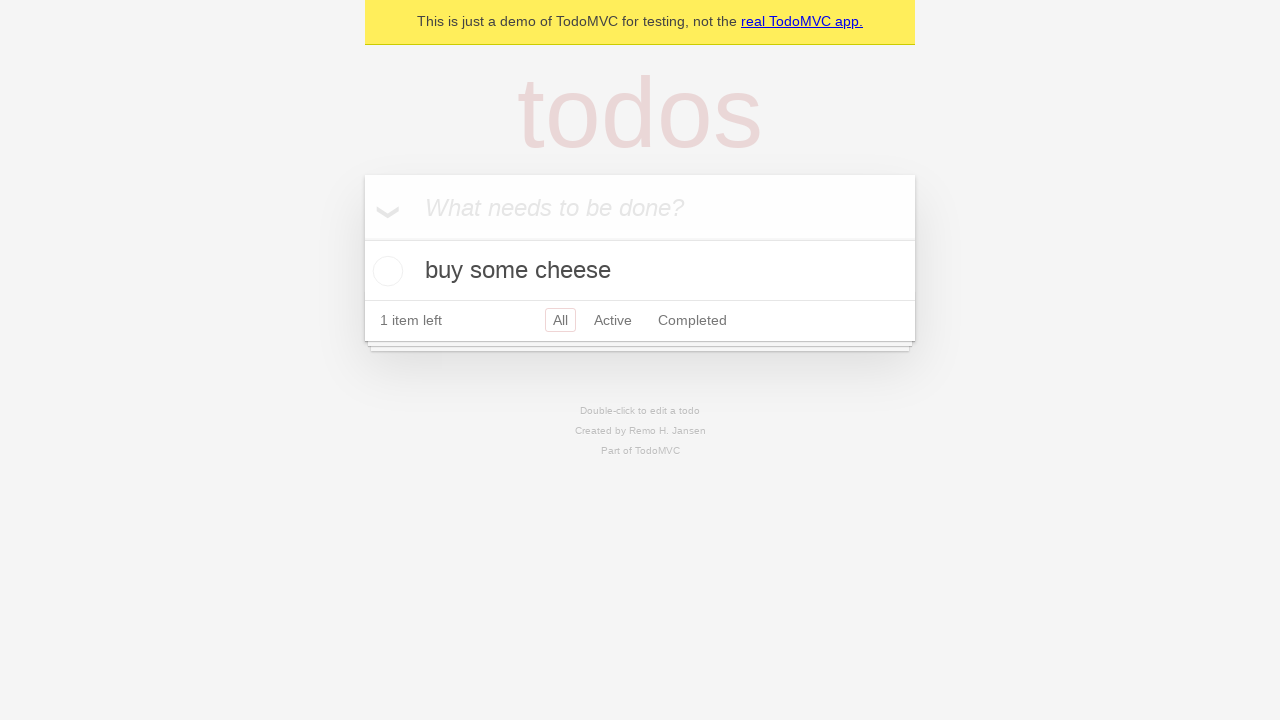

Filled todo input with 'feed the cat' on internal:attr=[placeholder="What needs to be done?"i]
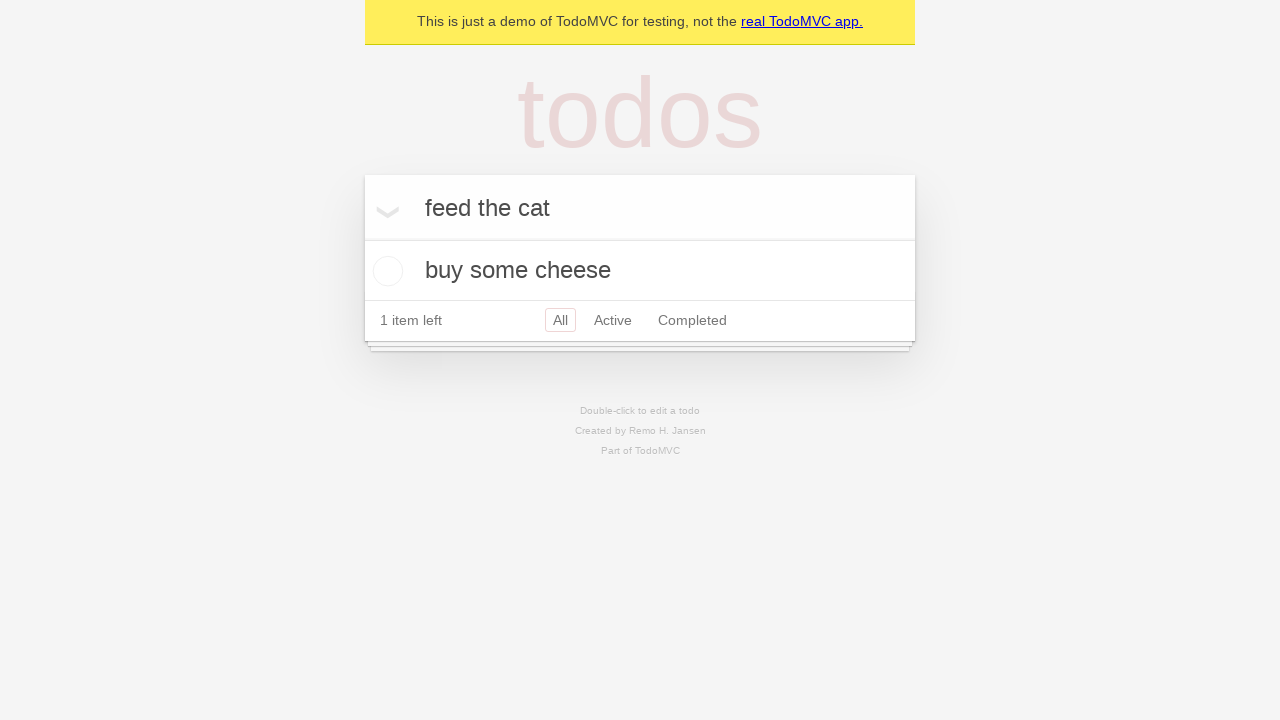

Pressed Enter to add second todo on internal:attr=[placeholder="What needs to be done?"i]
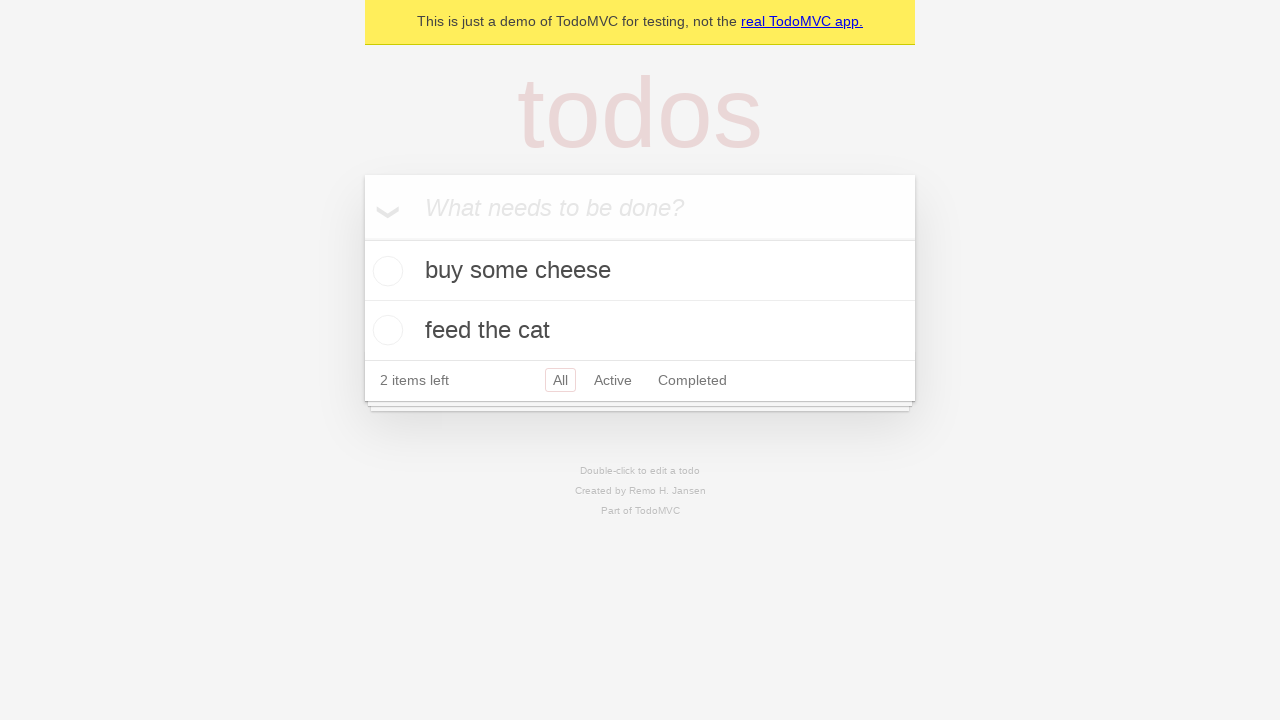

Filled todo input with 'book a doctors appointment' on internal:attr=[placeholder="What needs to be done?"i]
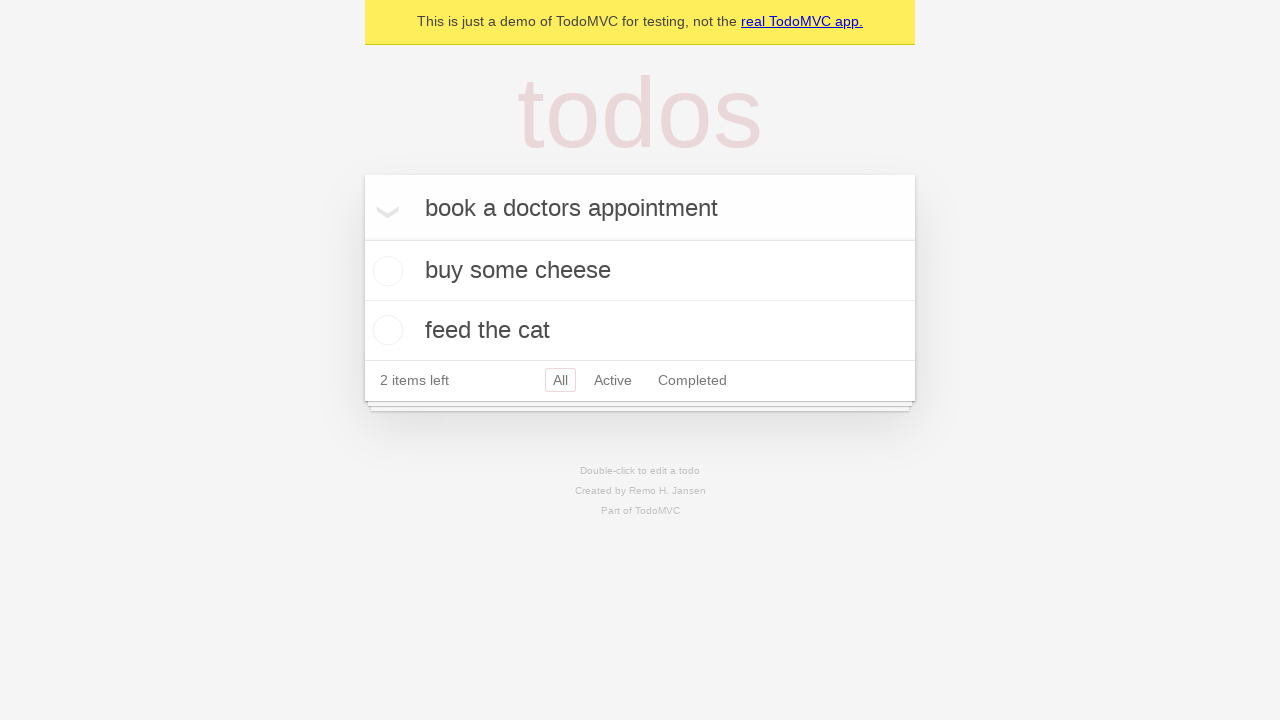

Pressed Enter to add third todo on internal:attr=[placeholder="What needs to be done?"i]
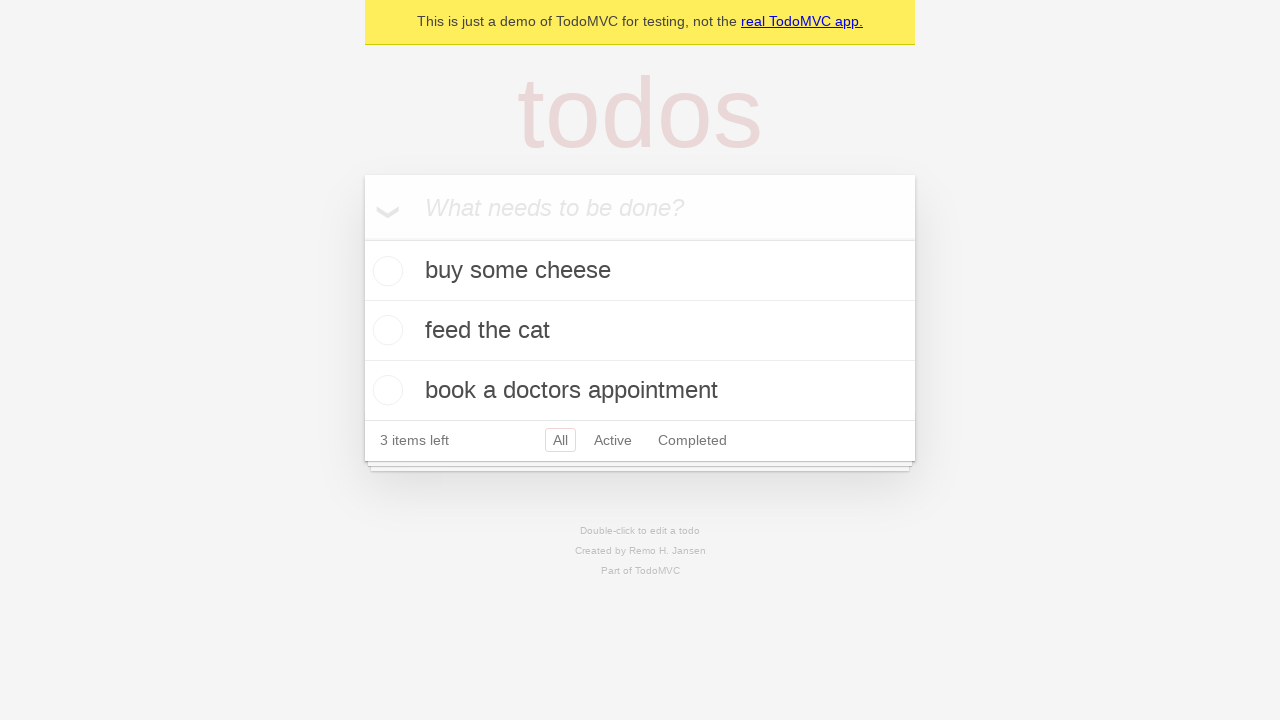

Clicked Active filter link at (613, 440) on internal:role=link[name="Active"i]
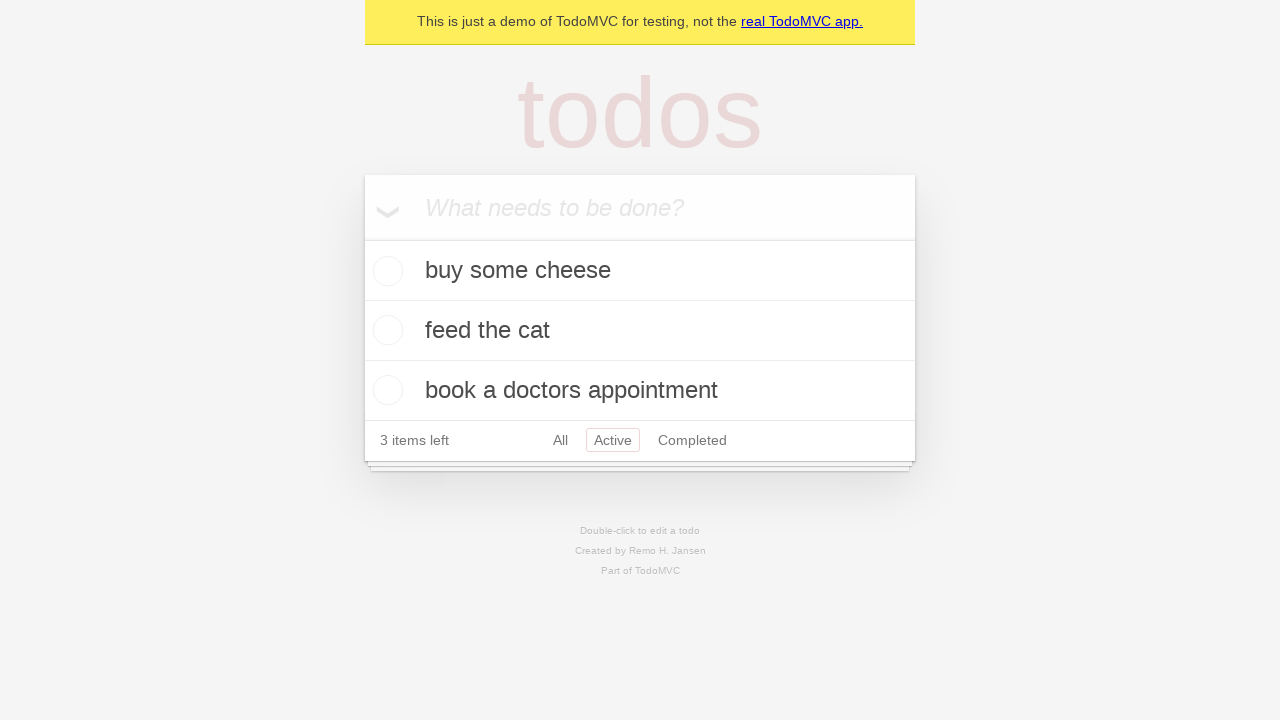

Clicked Completed filter link to verify it is highlighted with selected class at (692, 440) on internal:role=link[name="Completed"i]
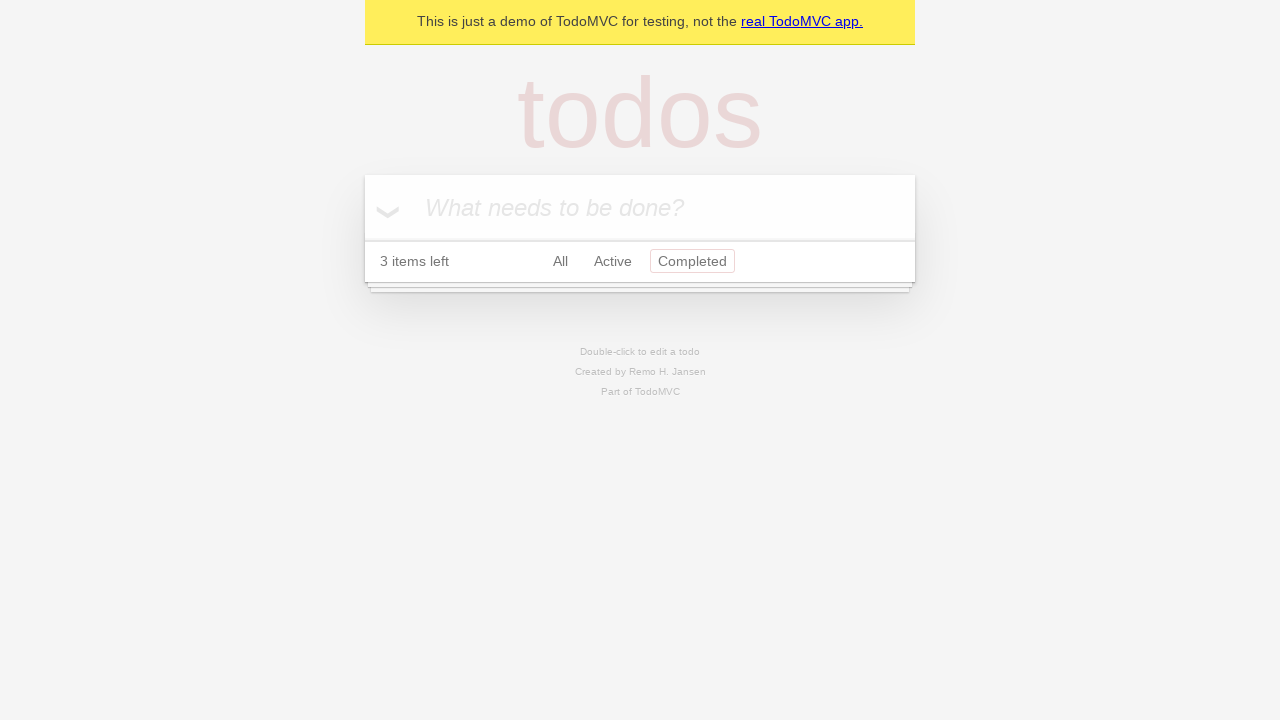

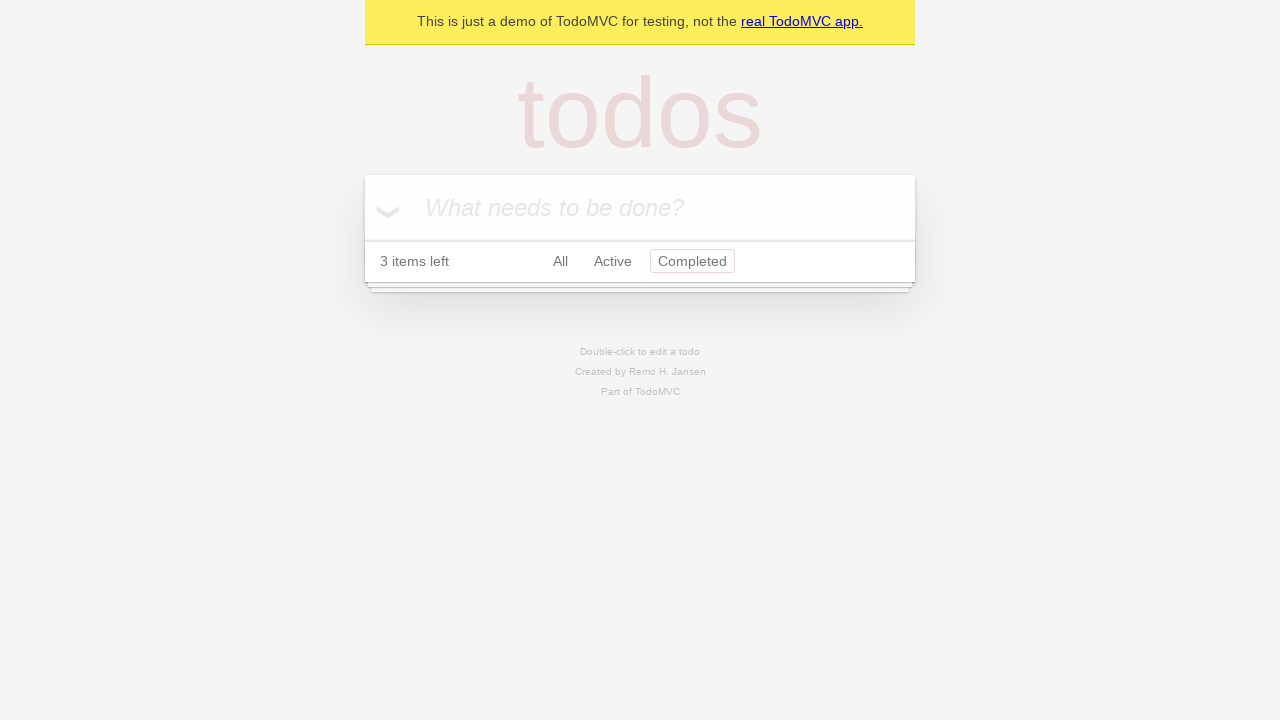